Tests clicking a button that triggers a prompt alert dialog

Starting URL: https://demoqa.com/alerts

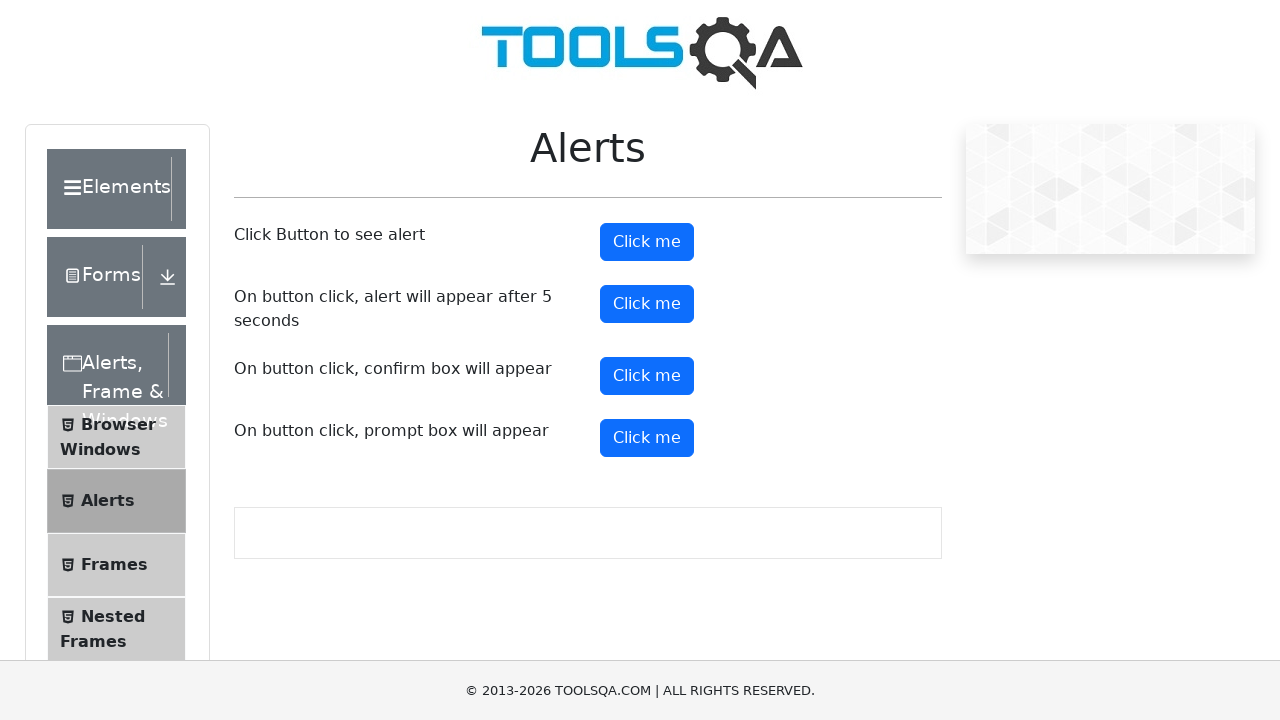

Set up dialog handler to accept prompts
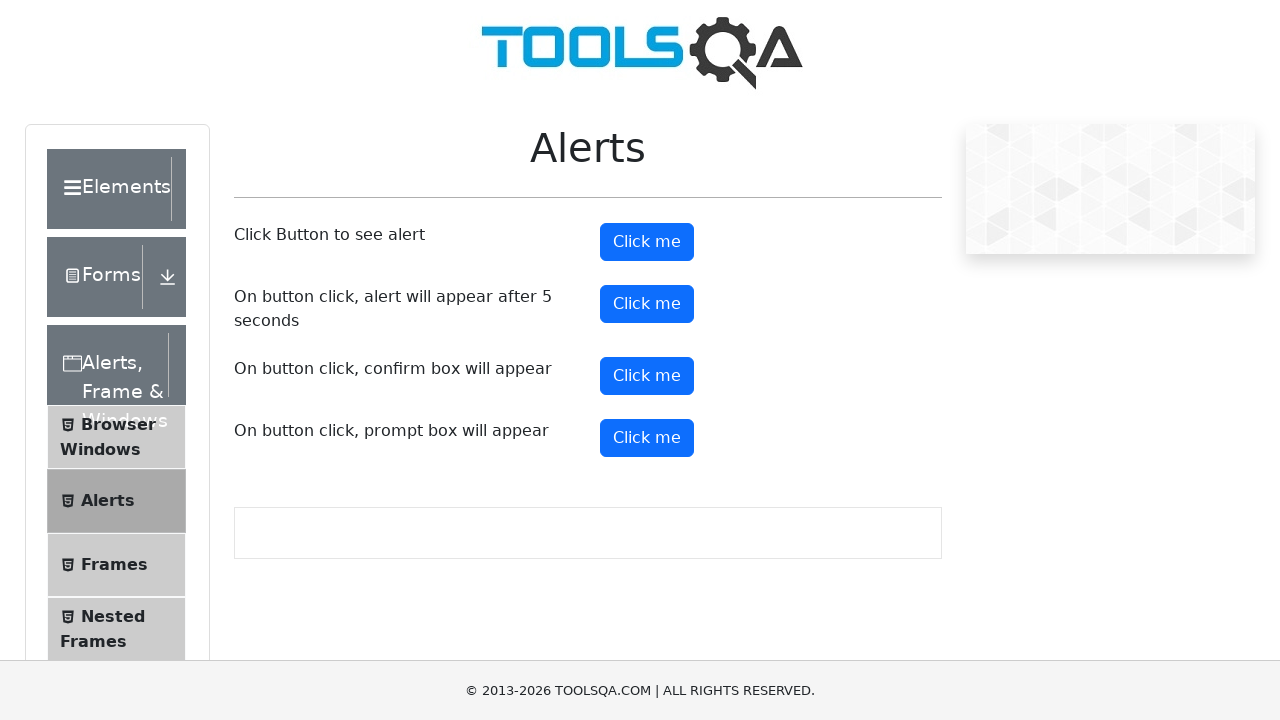

Clicked prompt button to trigger alert dialog at (647, 438) on #promtButton
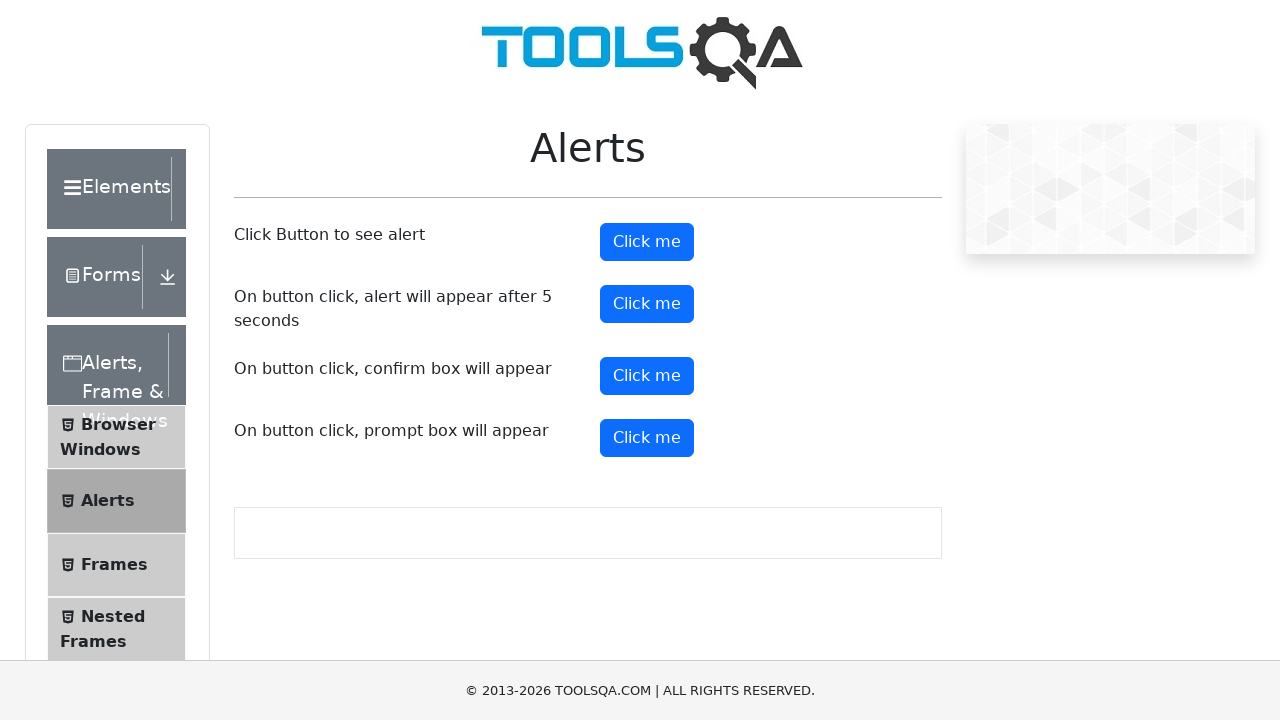

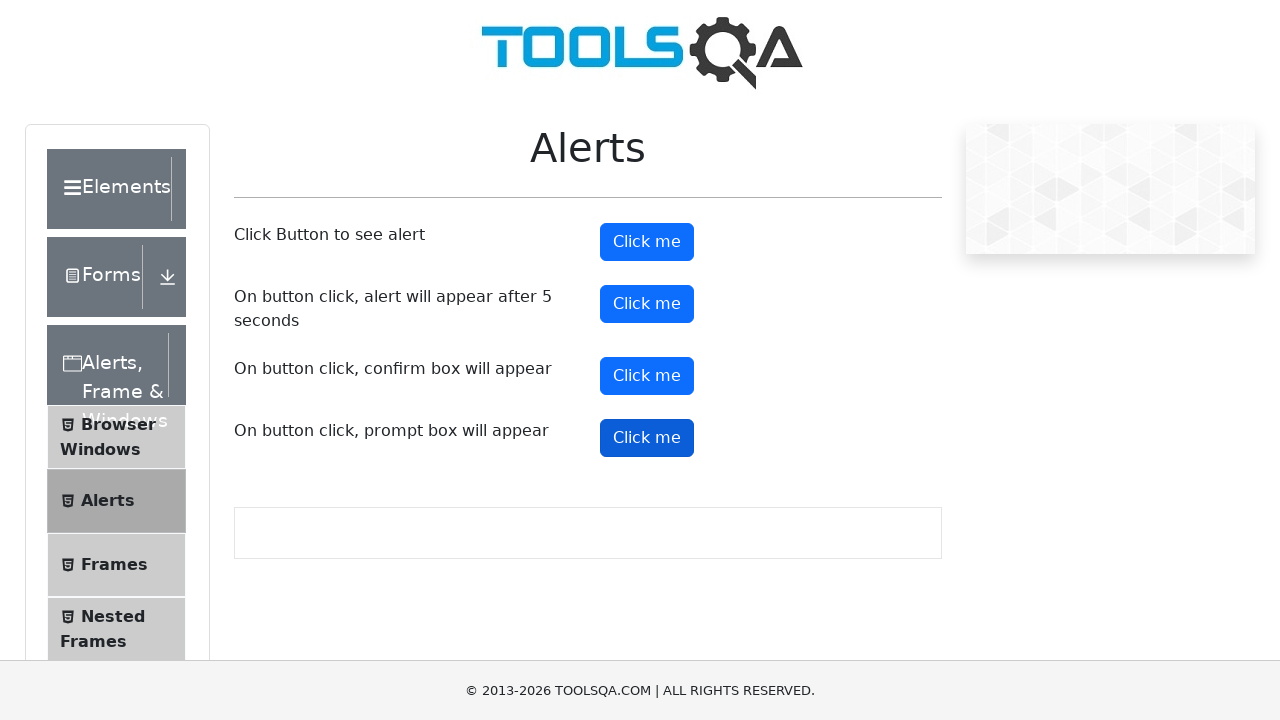